Tests clicking a button element located by class name on the Selenium practice page

Starting URL: https://www.tutorialspoint.com/selenium/practice/selenium_automation_practice.php

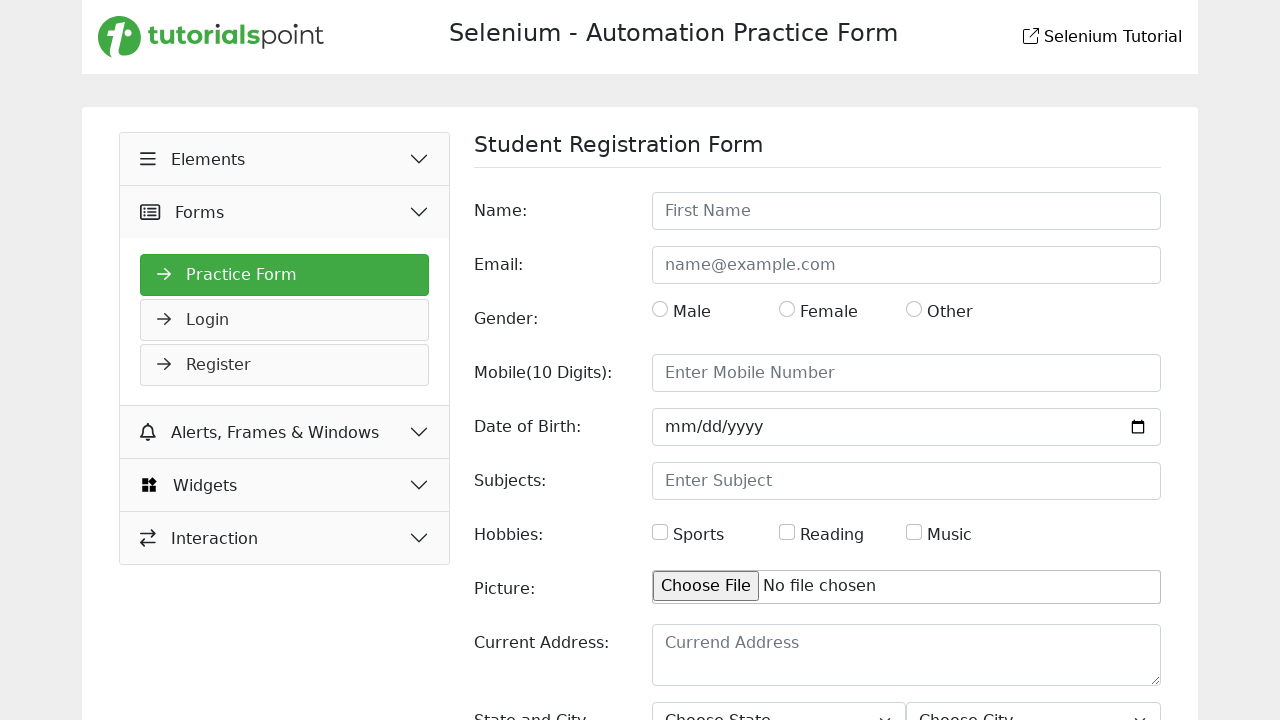

Waited for button element with class 'btn' to load on Selenium practice page
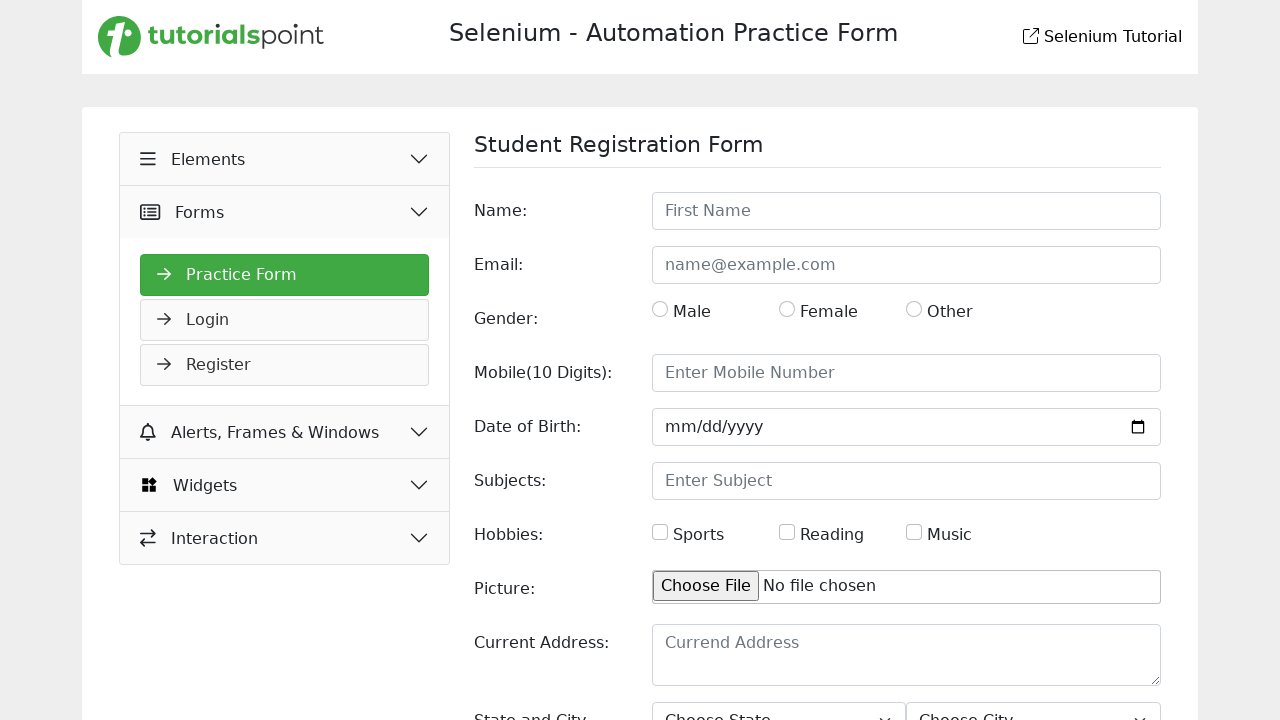

Clicked button element located by class name 'btn' at (1126, 621) on .btn
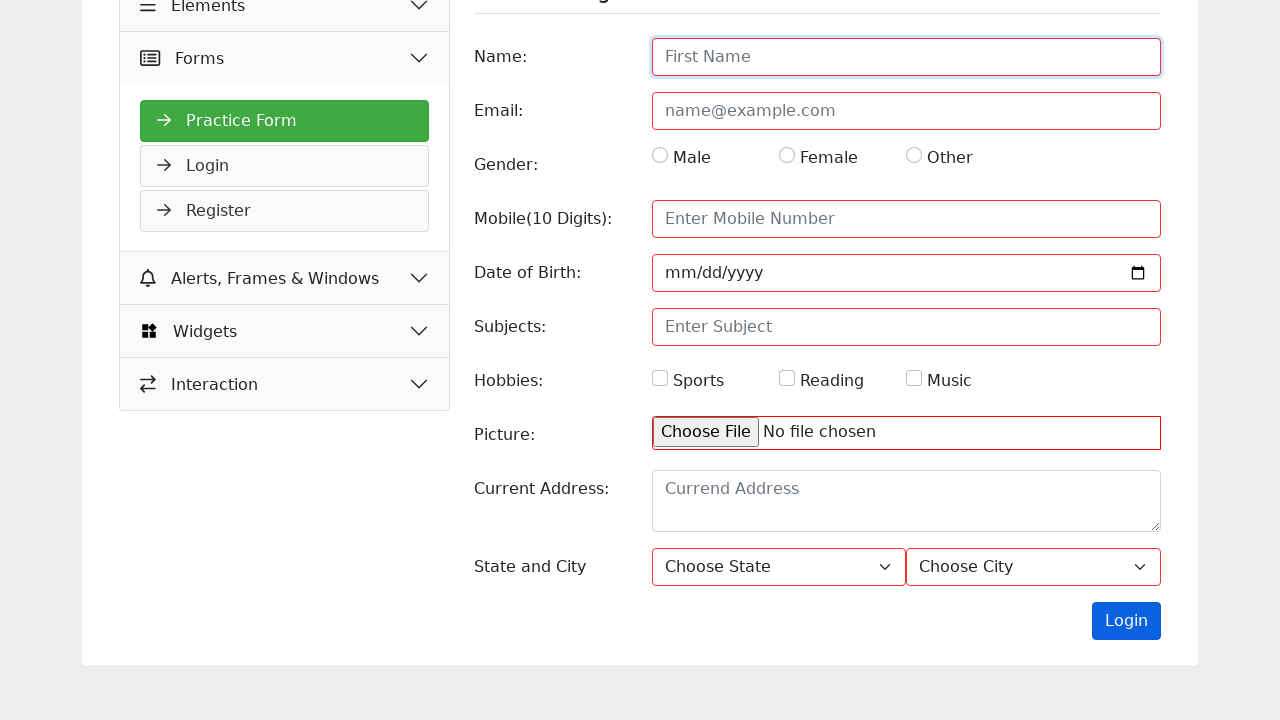

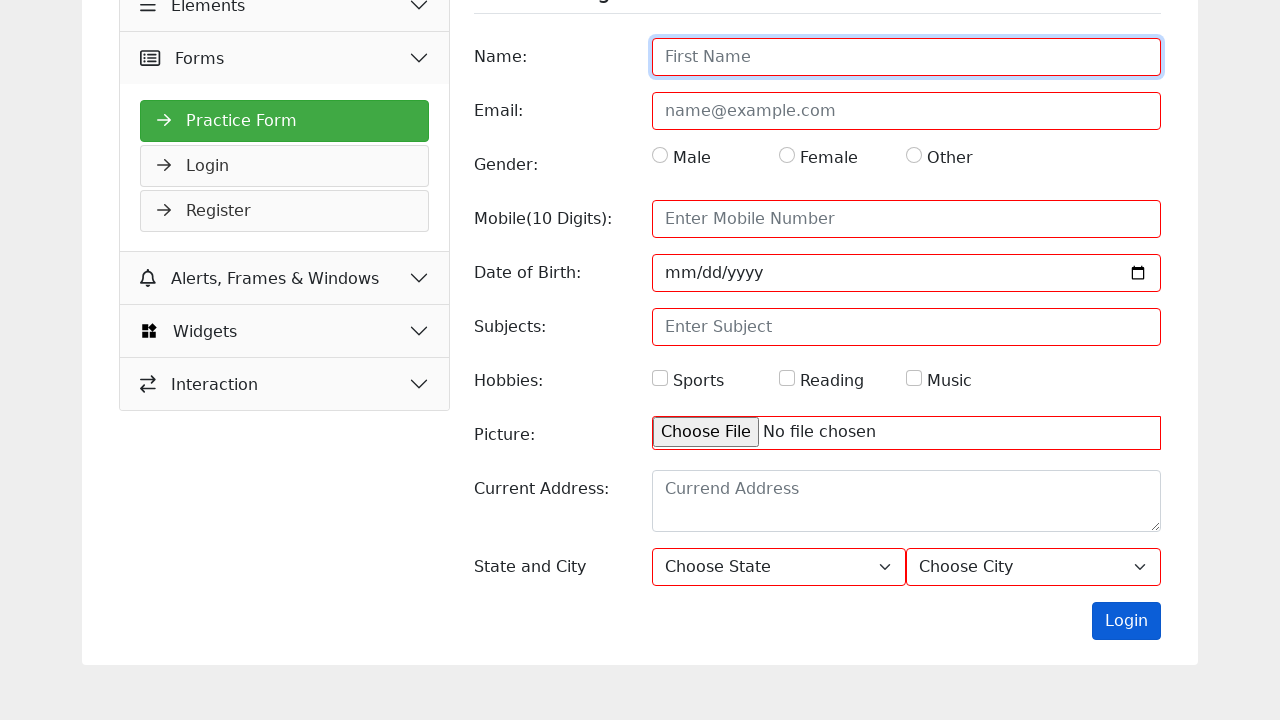